Tests triangle calculator with invalid triangle sides (5,1,1) expecting an error message

Starting URL: https://testpages.eviltester.com/styled/apps/triangle/triangle001.html

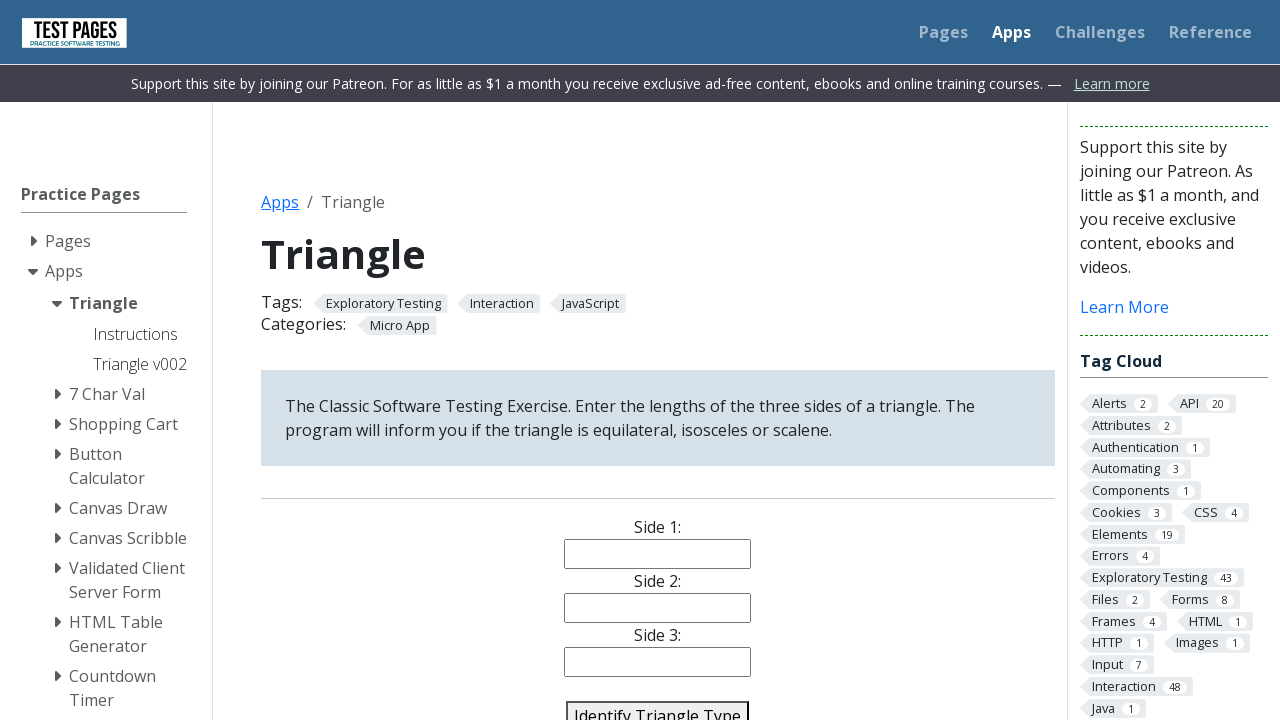

Filled side1 field with value '5' on #side1
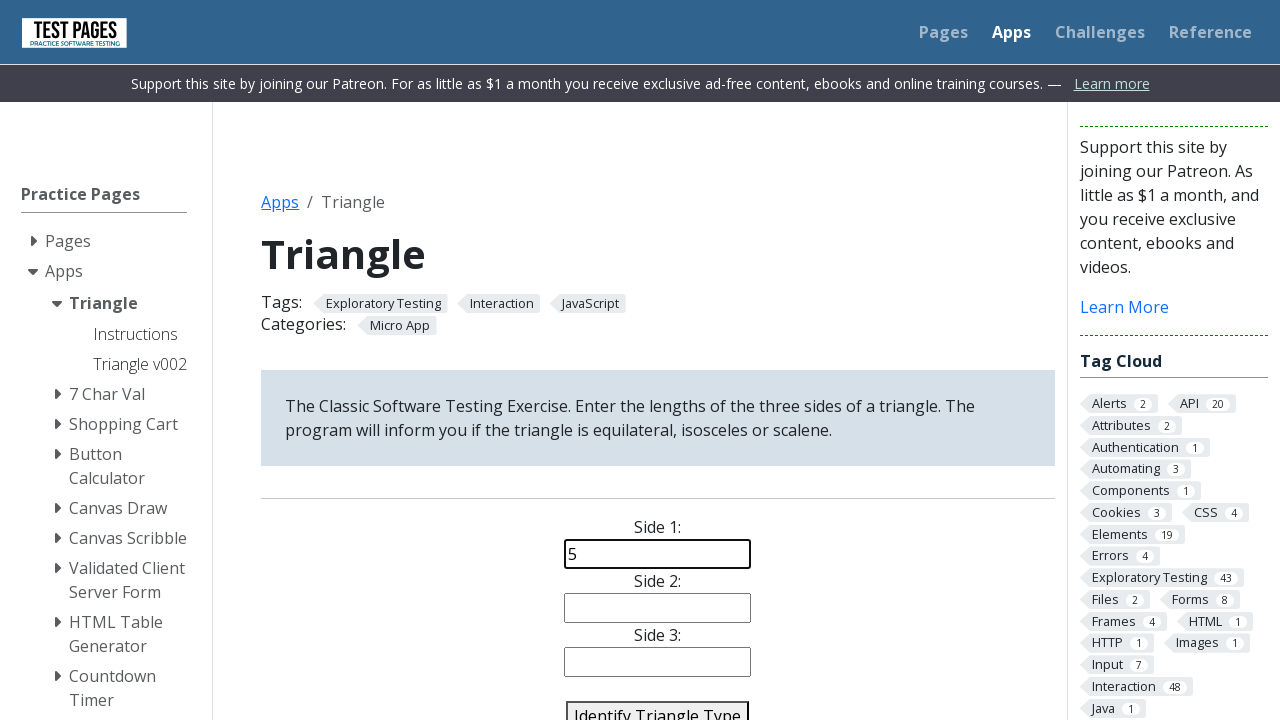

Filled side2 field with value '1' on #side2
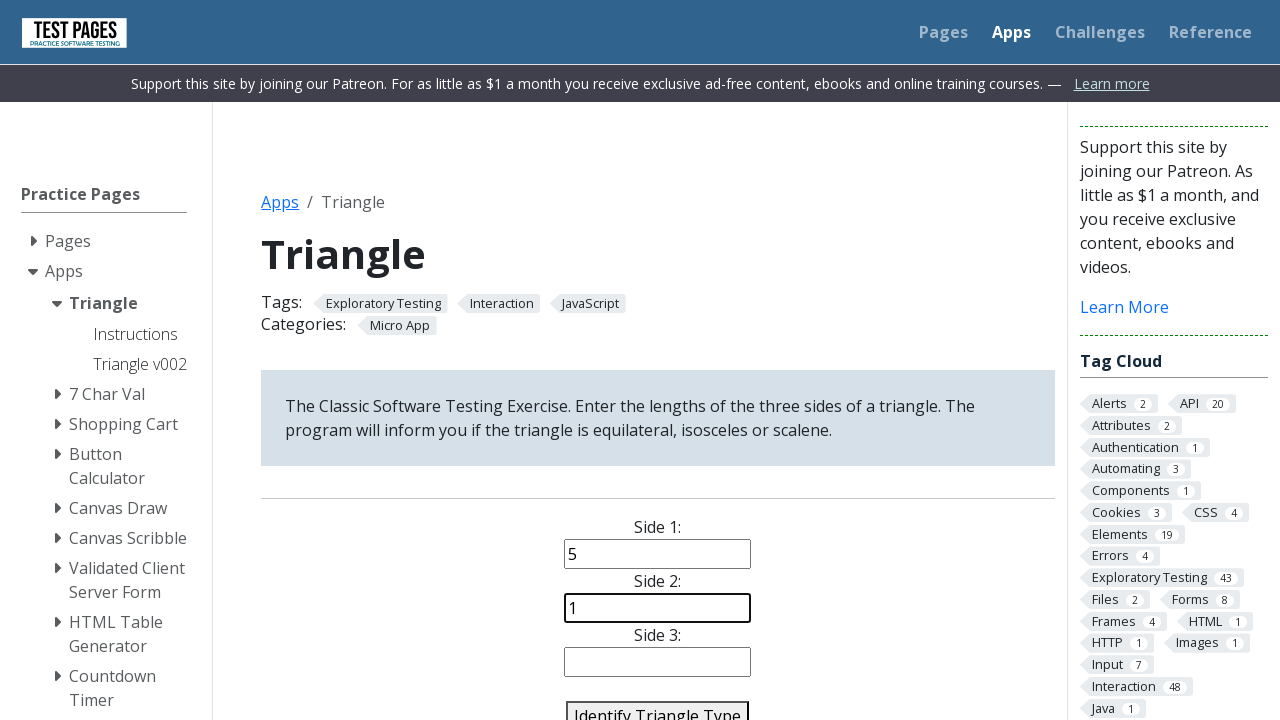

Filled side3 field with value '1' on #side3
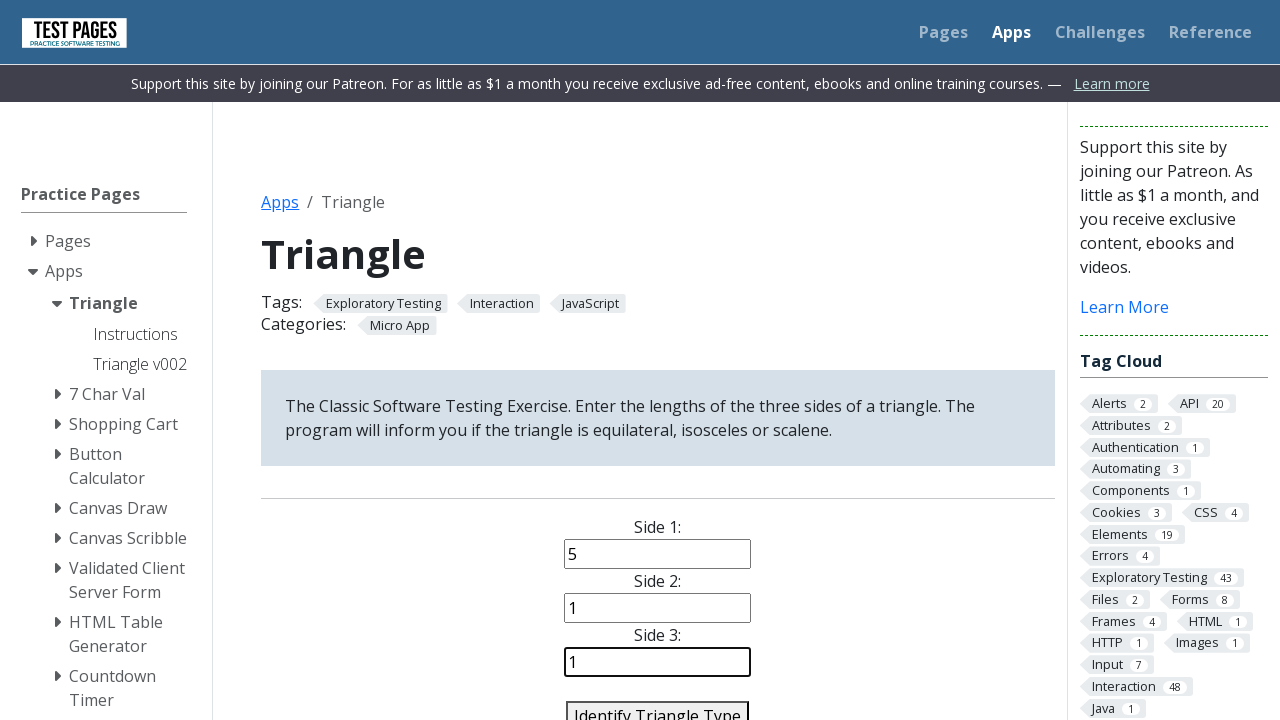

Clicked identify triangle button to validate invalid triangle sides (5,1,1) at (658, 705) on #identify-triangle-action
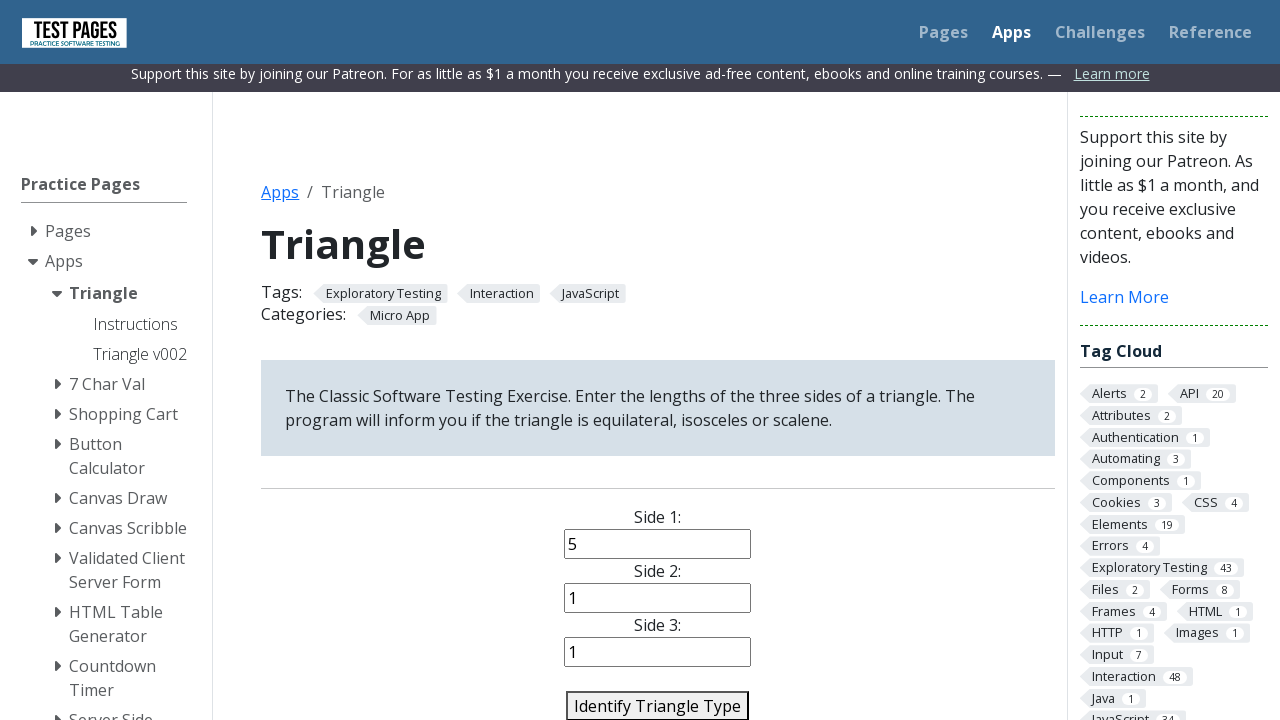

Triangle type result element loaded, expecting error message for invalid triangle
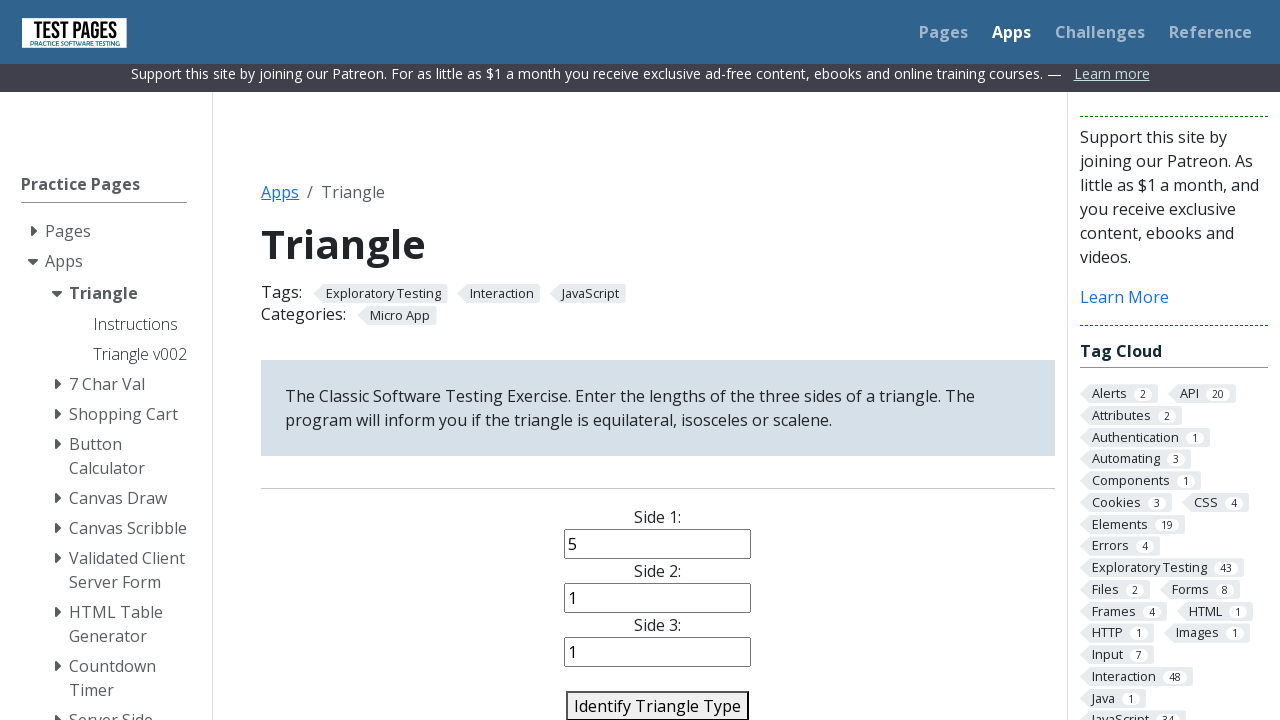

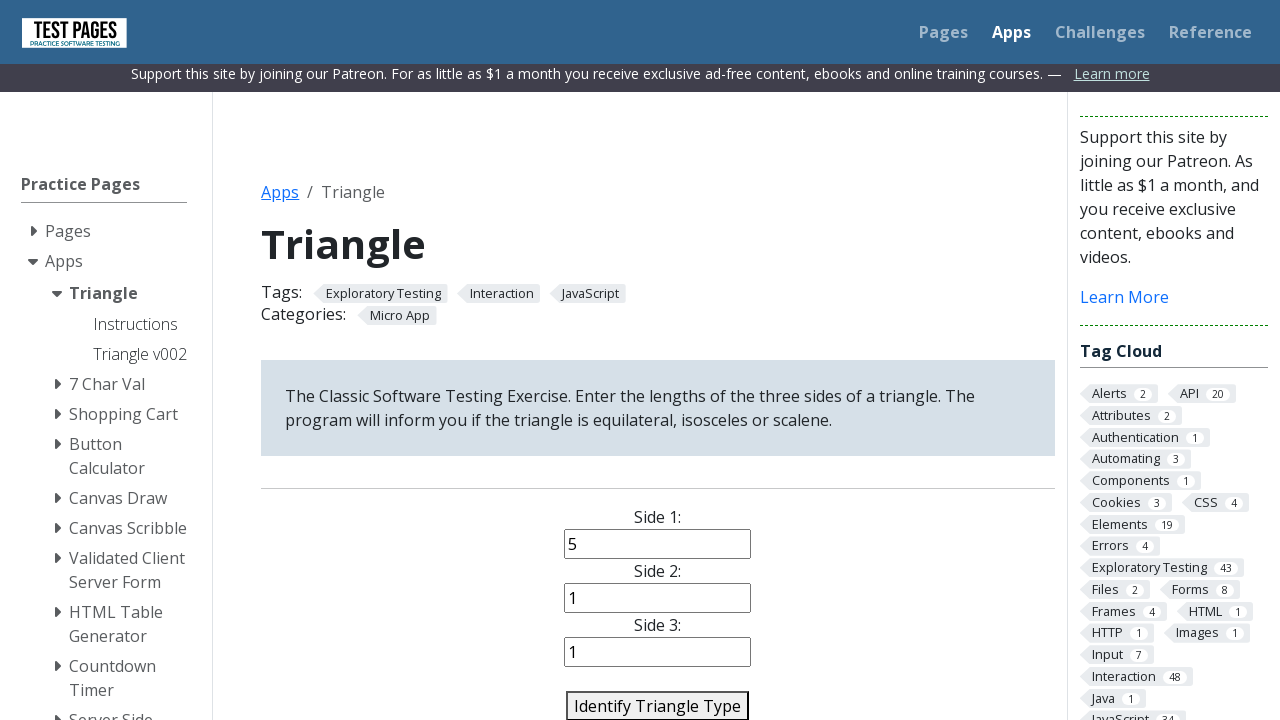